Tests iframe interaction by switching to a courses iframe, verifying the main header is visible, clicking on lifetime access link, and extracting text content from the iframe.

Starting URL: https://rahulshettyacademy.com/AutomationPractice/

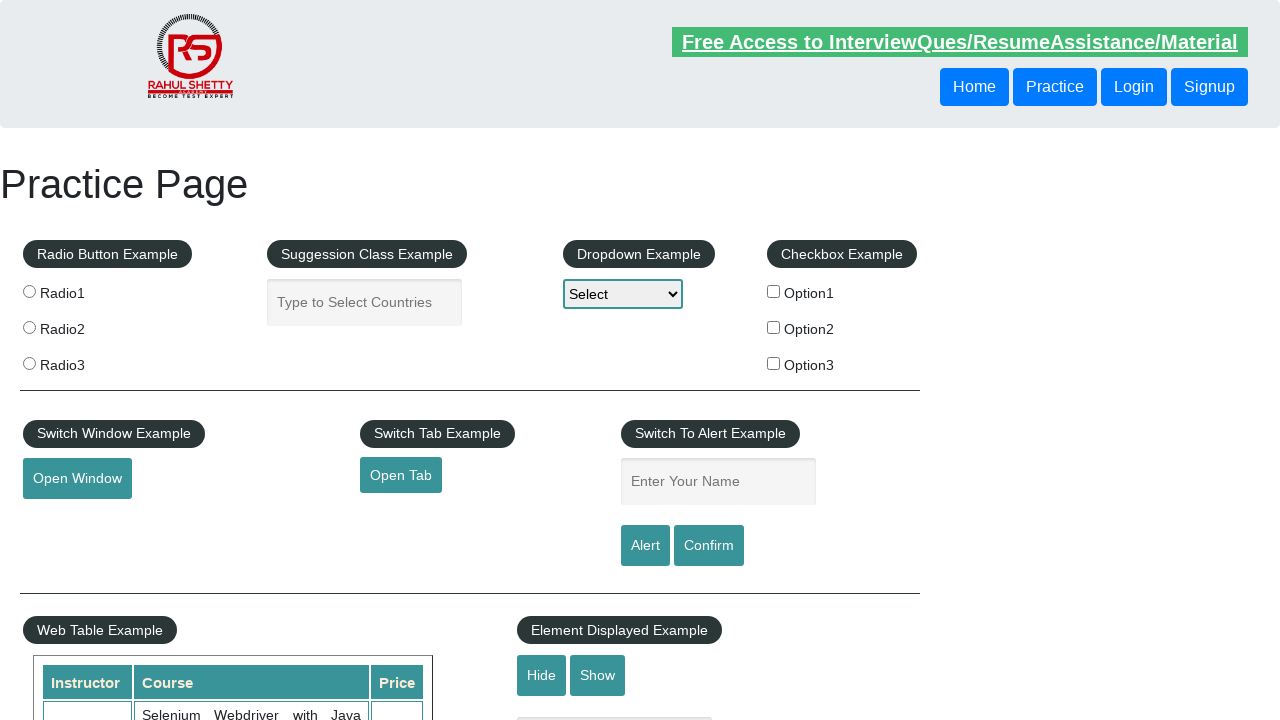

Located the courses iframe
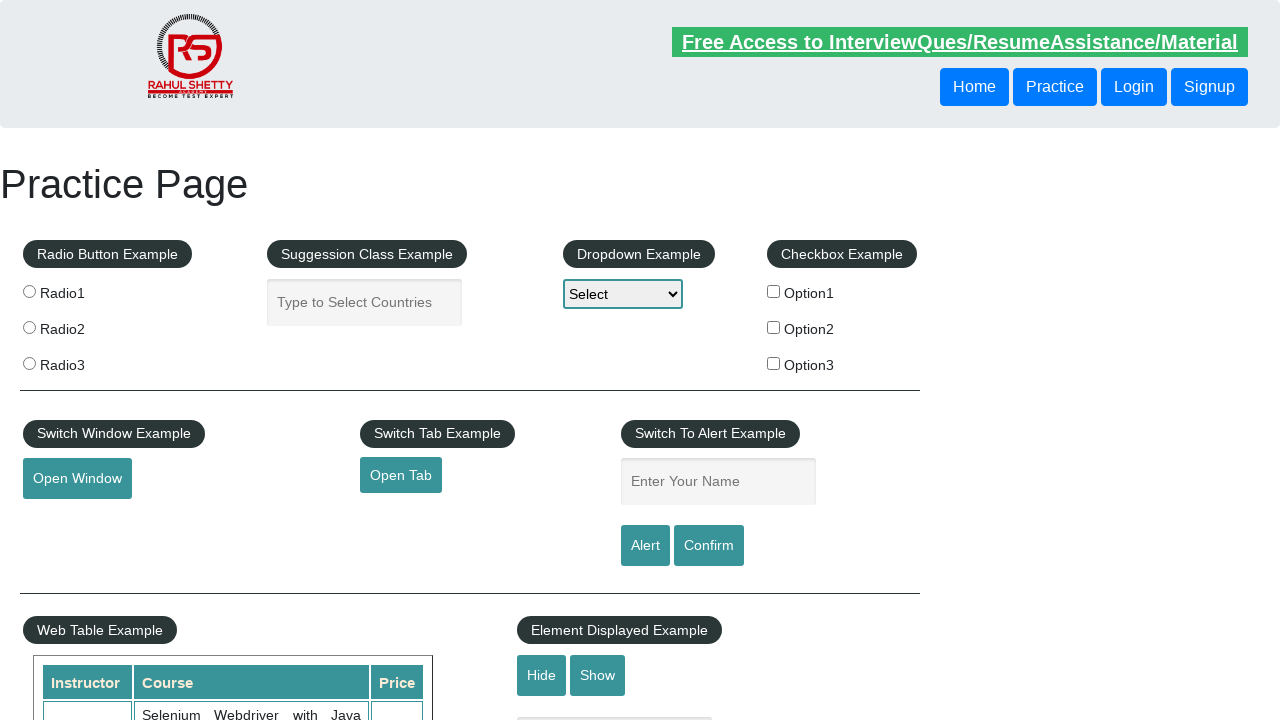

Main header in iframe is now visible
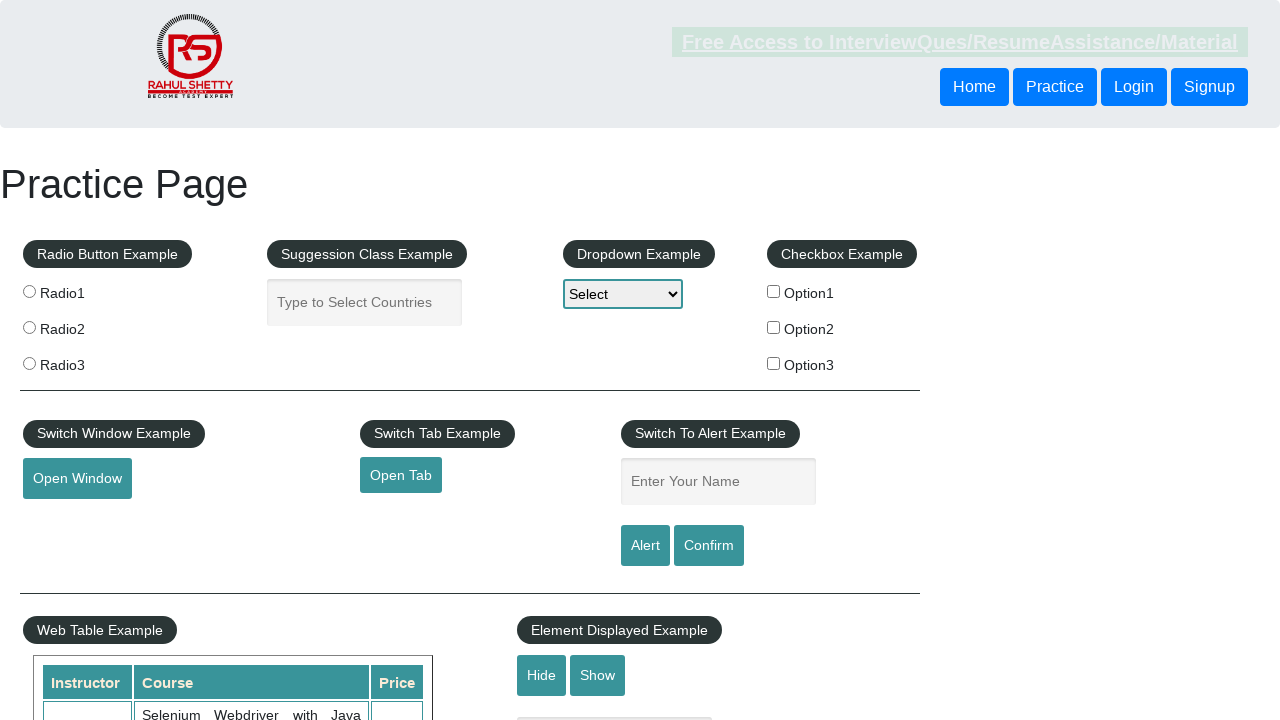

Clicked on lifetime access link in the iframe at (307, 360) on #courses-iframe >> internal:control=enter-frame >> .main-menu [href='lifetime-ac
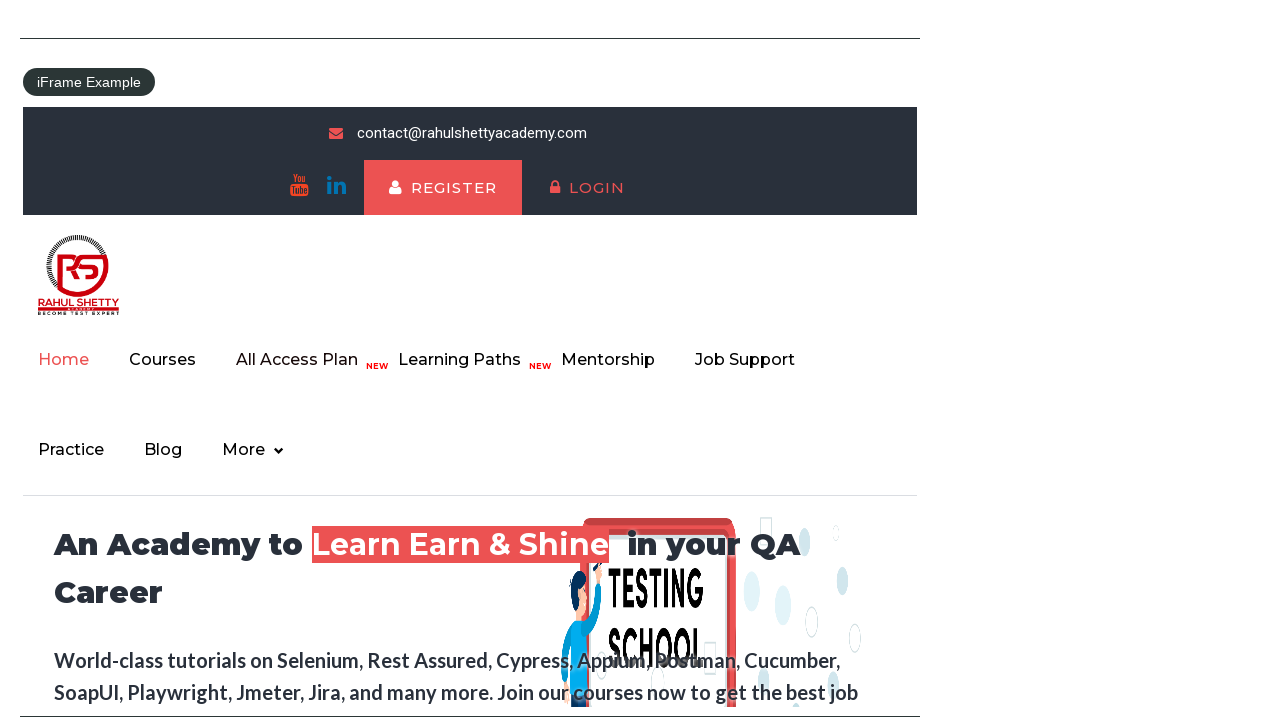

Waited 5 seconds for content to load
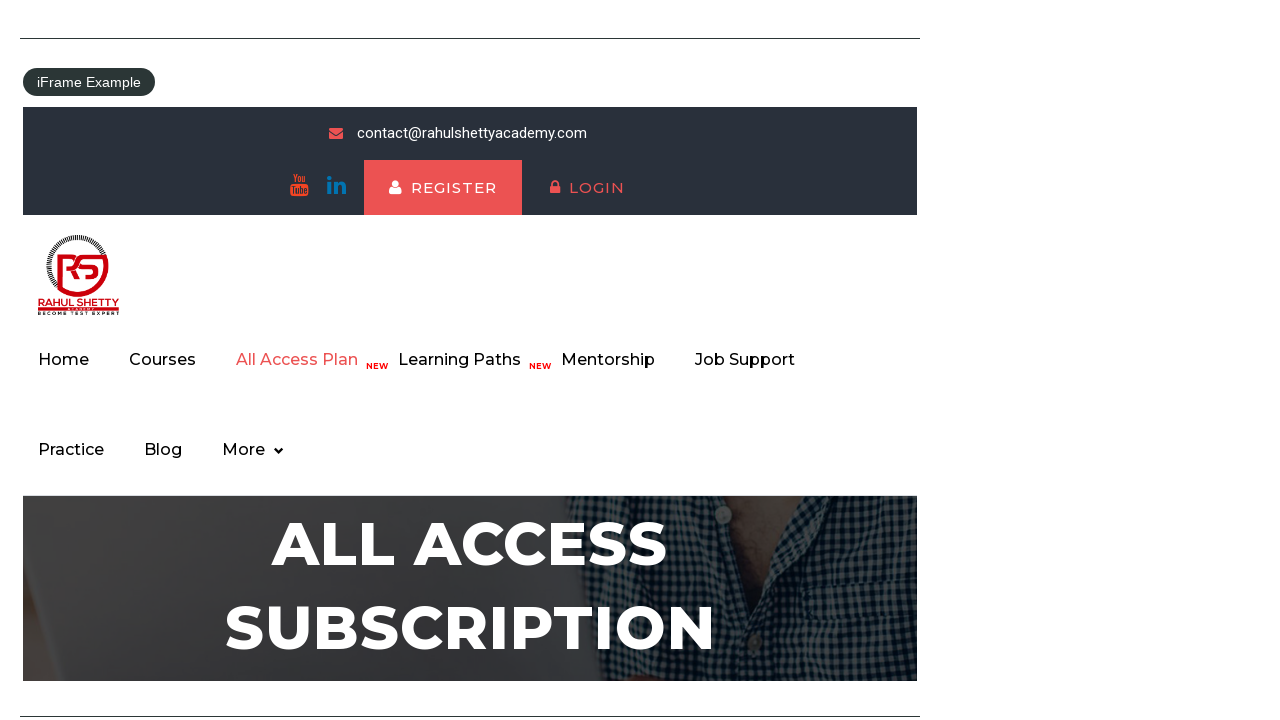

H2 heading in container-fluid div is now visible
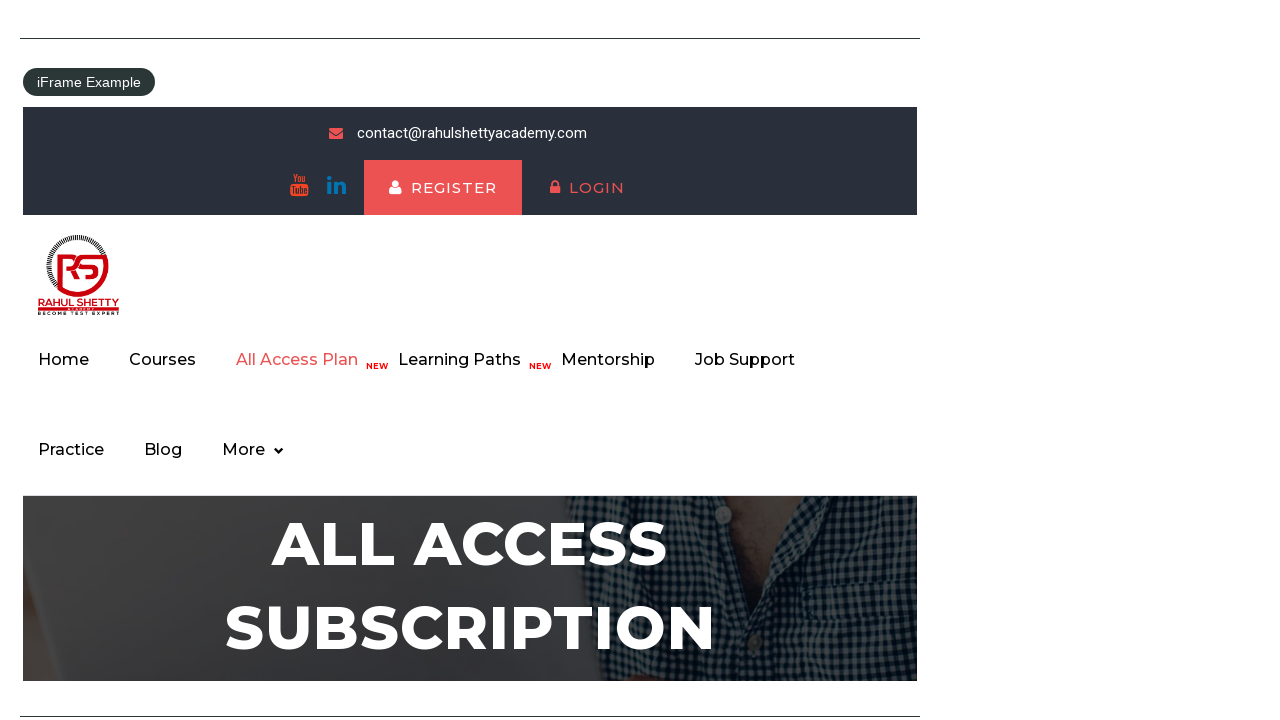

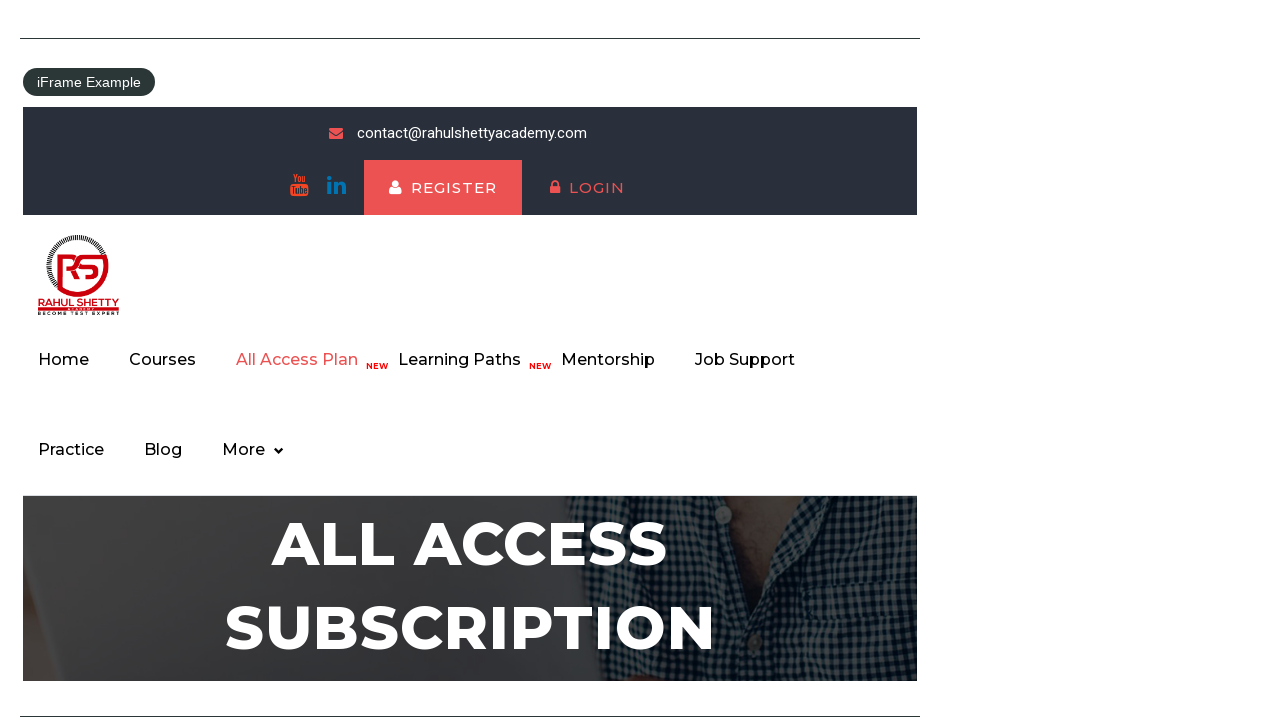